Tests pagination functionality on a hockey teams data table by waiting for the table to load and clicking through multiple pages using the "Next" button.

Starting URL: https://www.scrapethissite.com/pages/forms

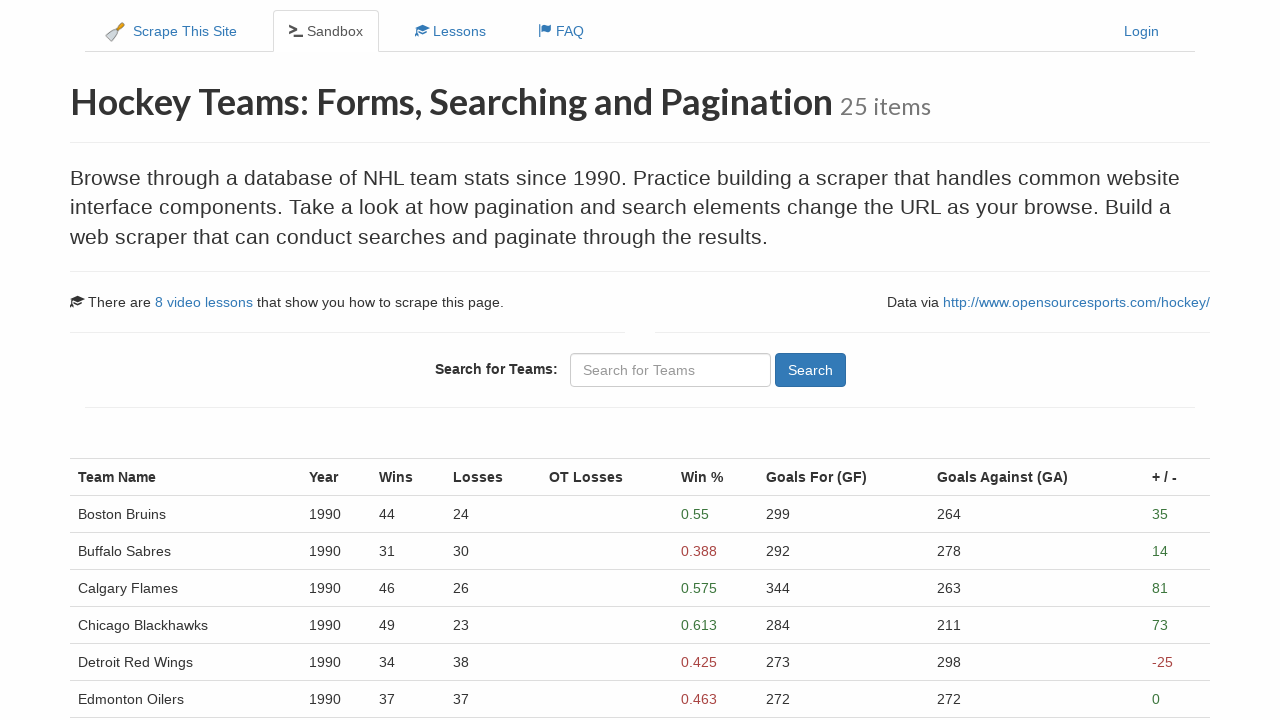

Waited for team table to load on first page
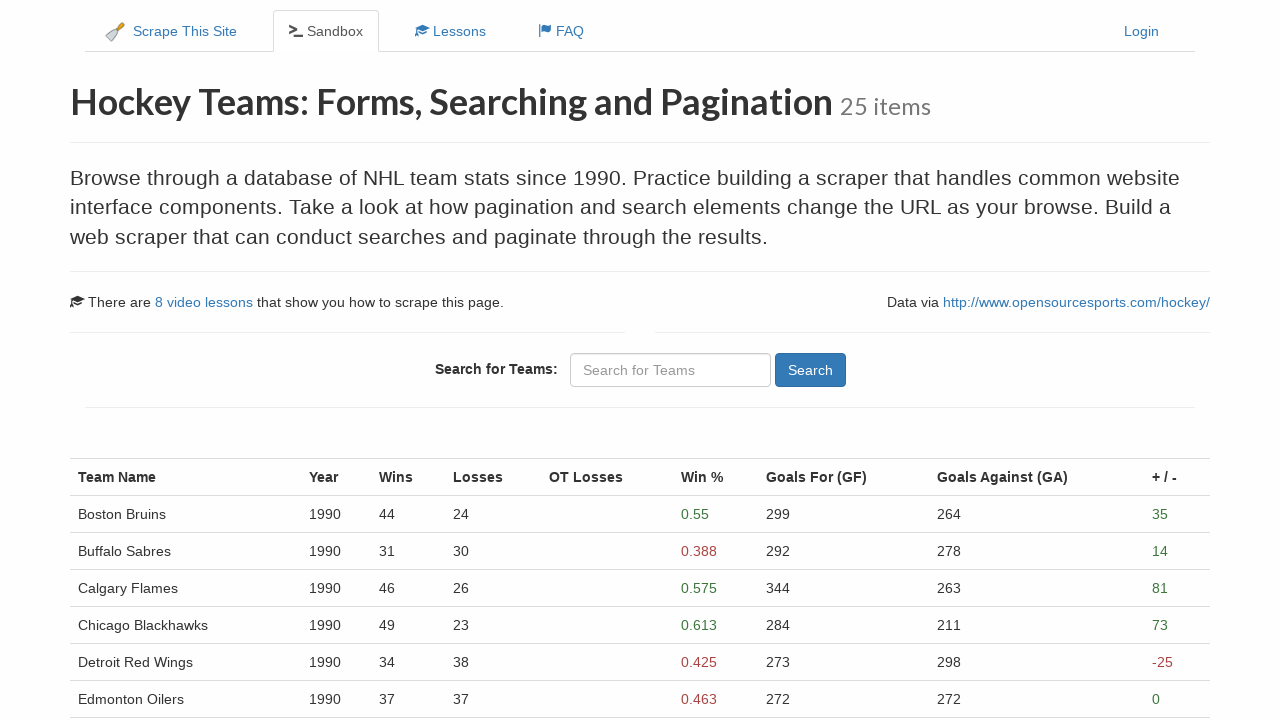

Found Next button on page
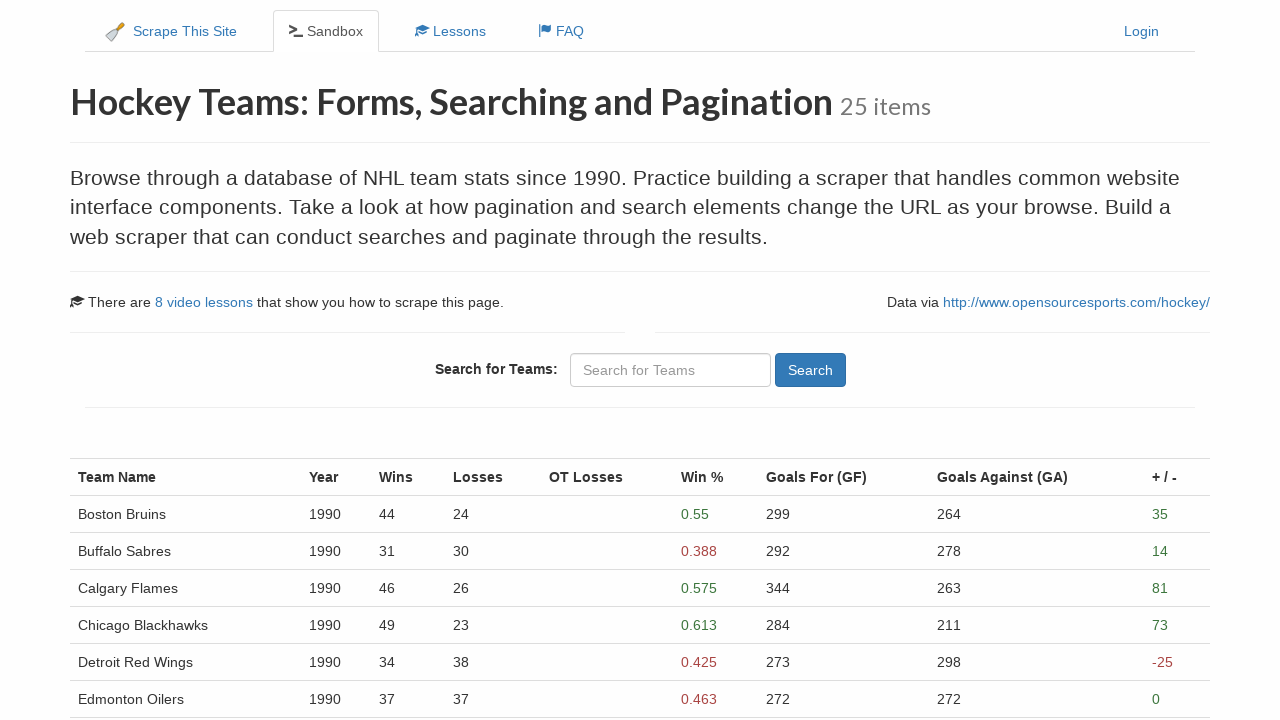

Retrieved Next button class attribute
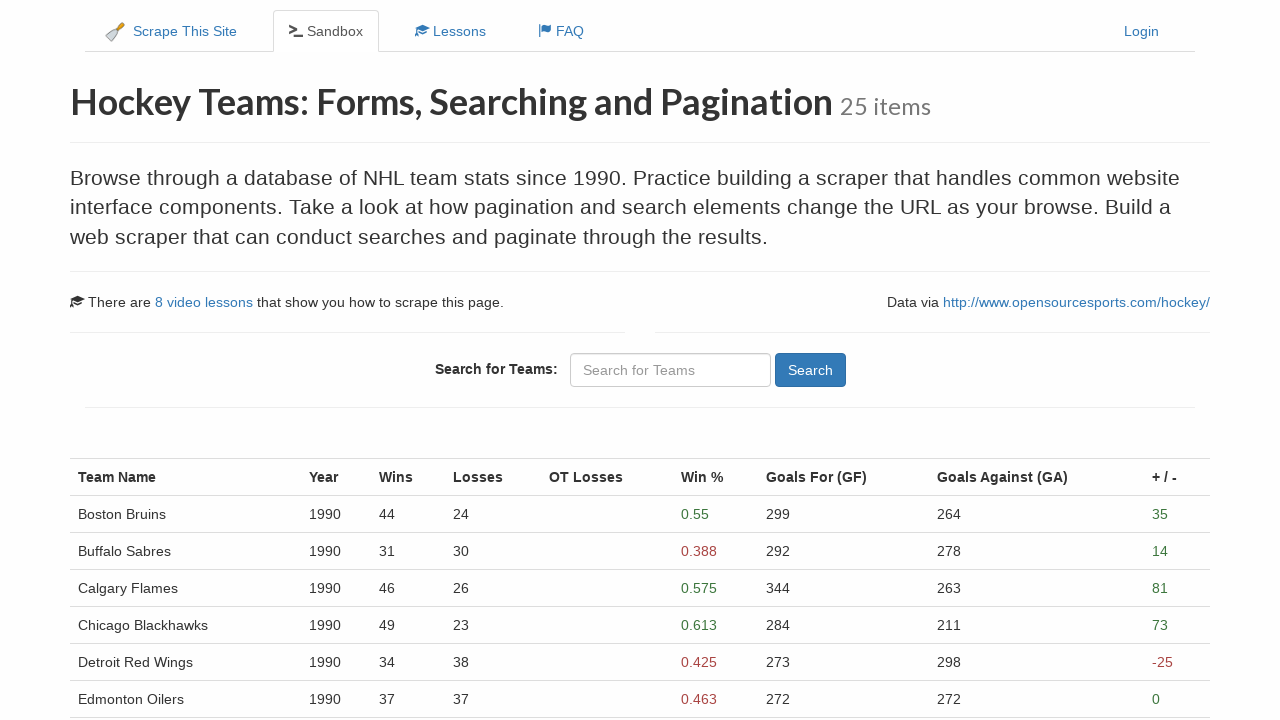

Clicked Next button to navigate to next page at (101, 548) on a[aria-label='Next']
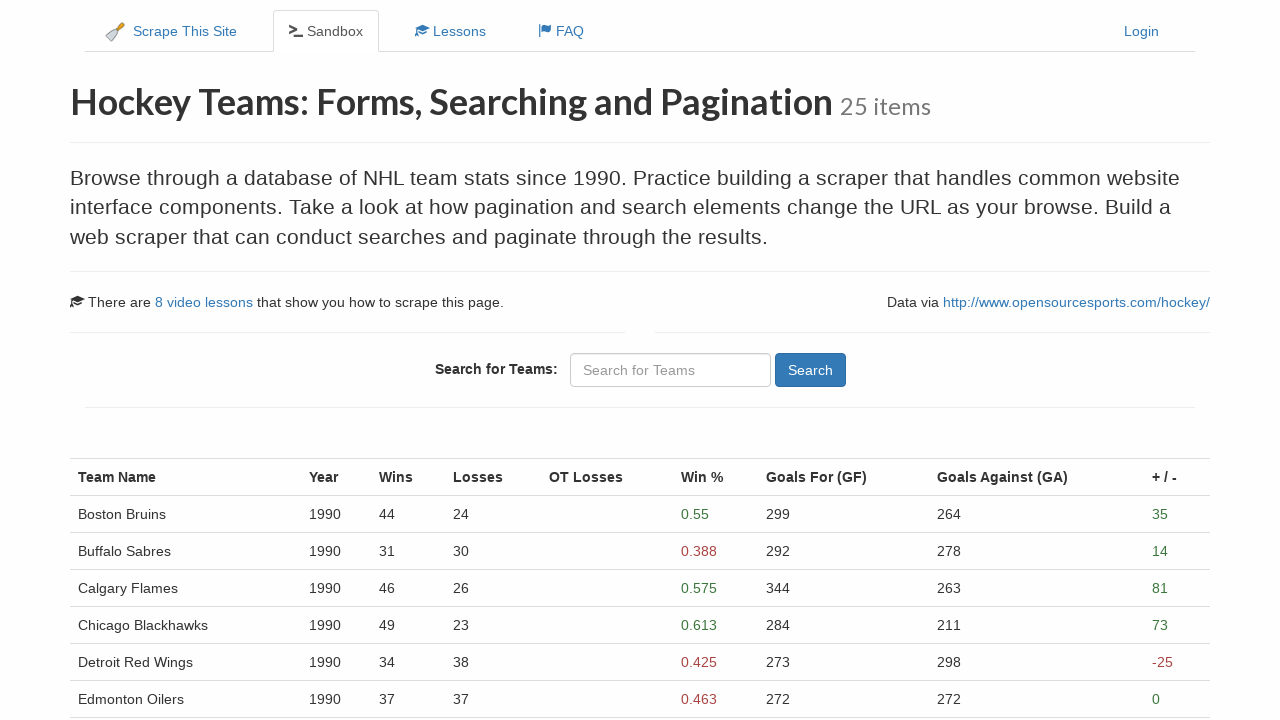

Waited for team table to load on next page
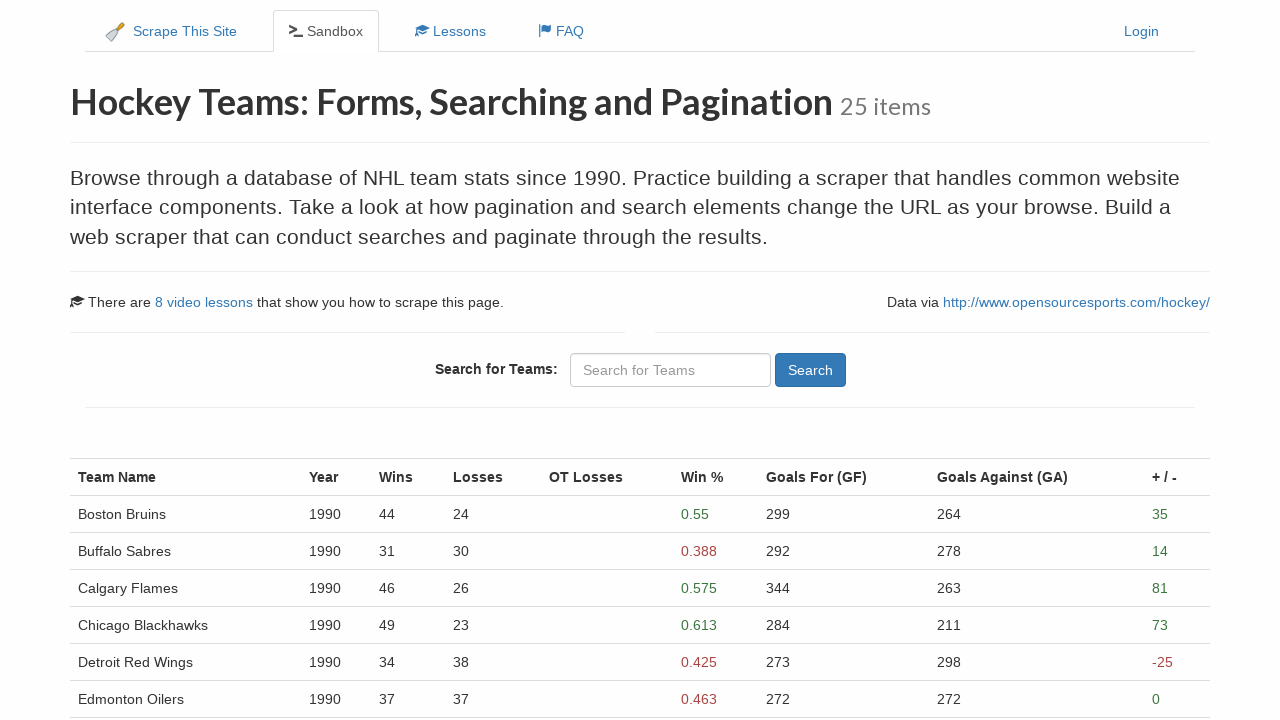

Found Next button on page
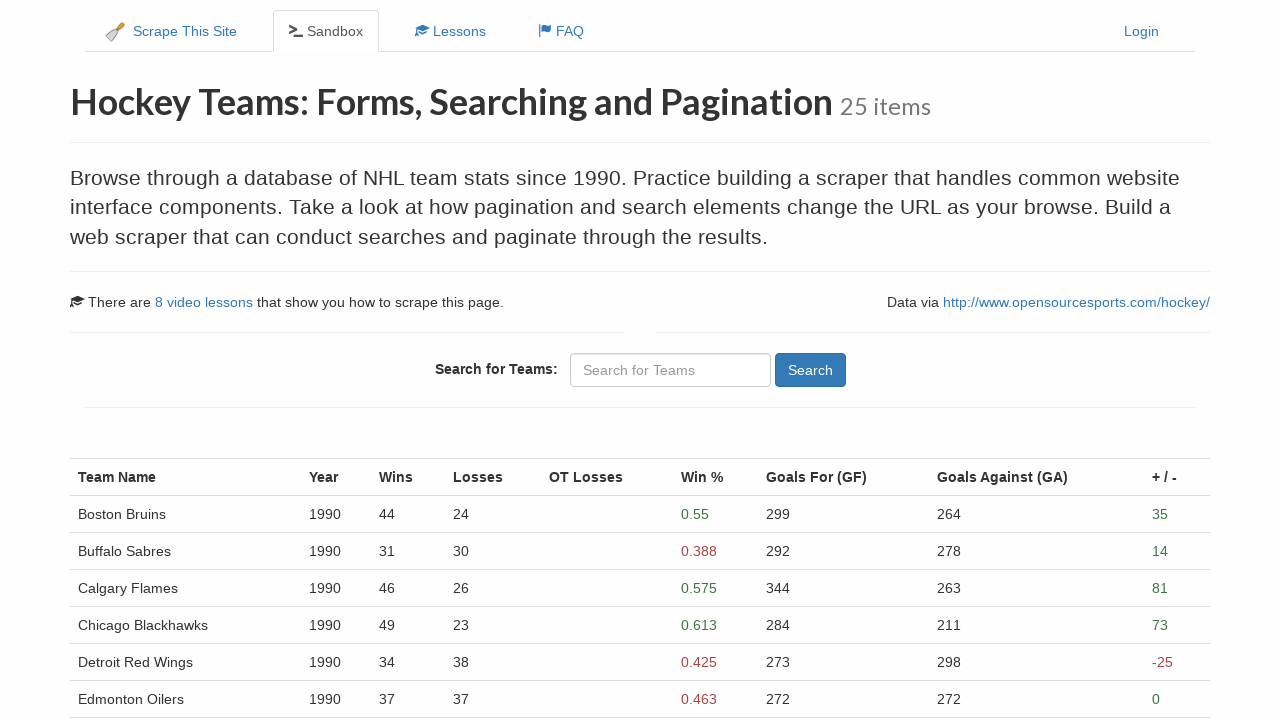

Retrieved Next button class attribute
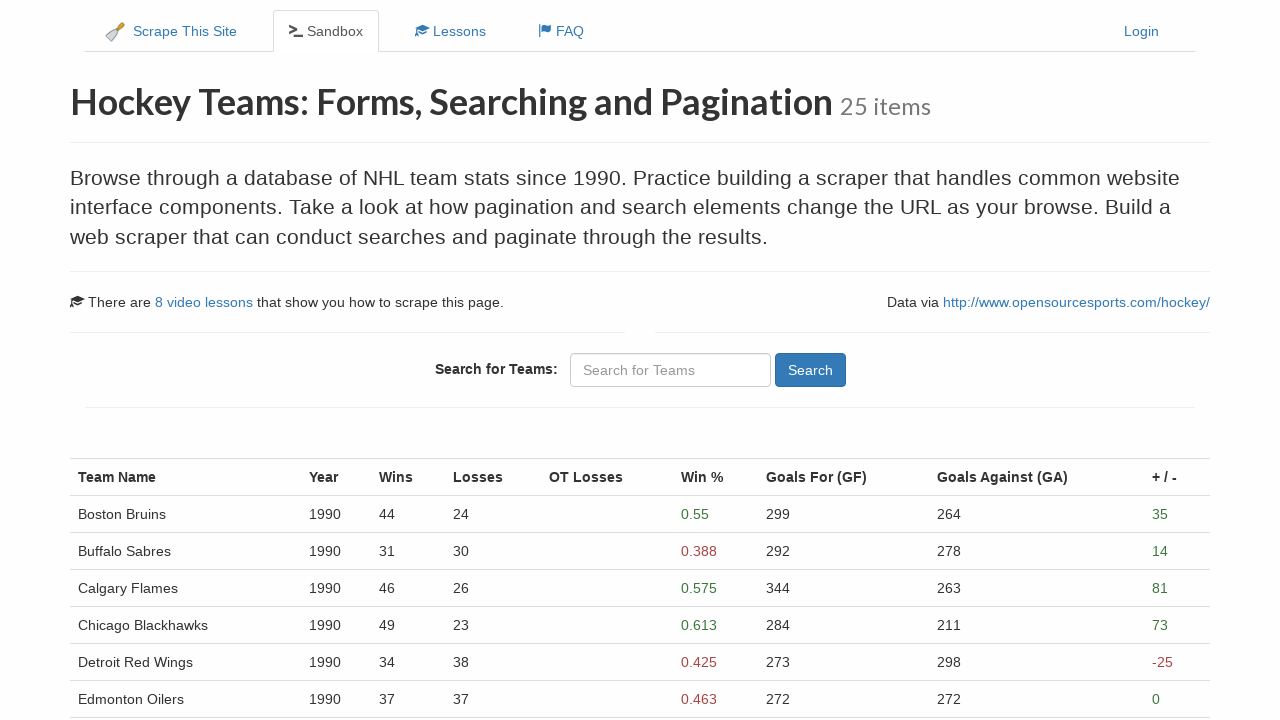

Clicked Next button to navigate to next page at (101, 548) on a[aria-label='Next']
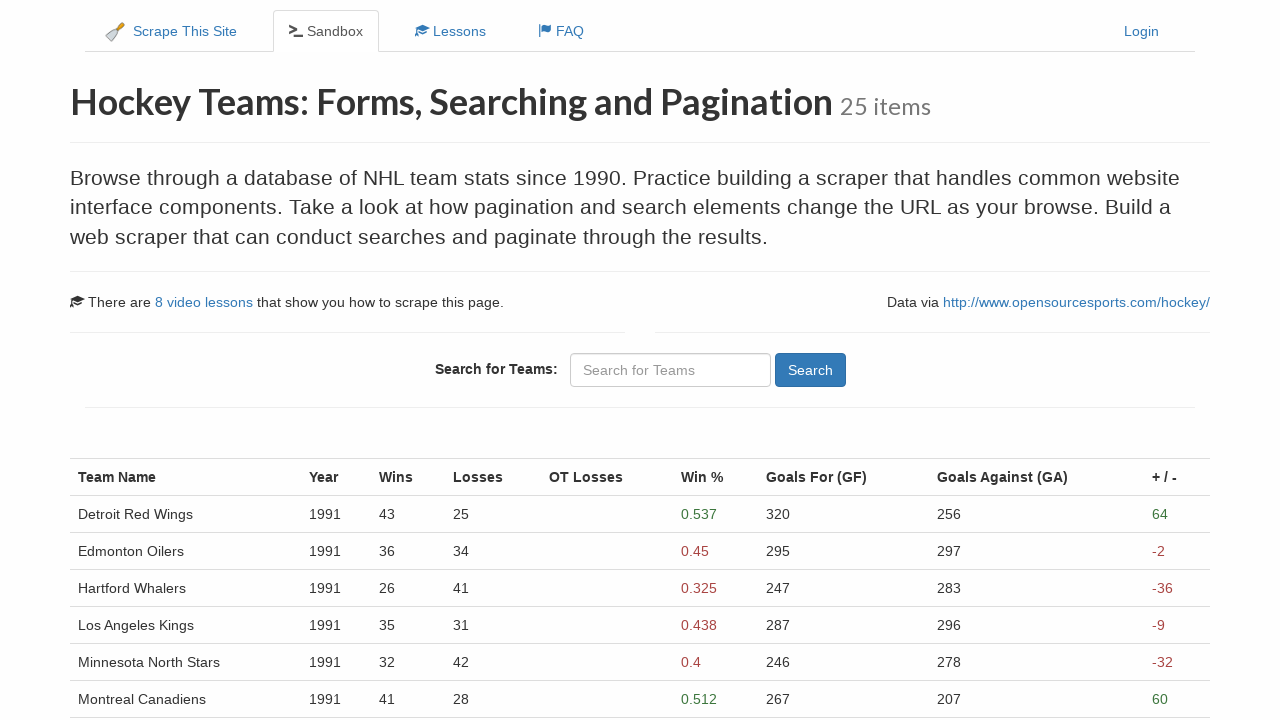

Waited for team table to load on next page
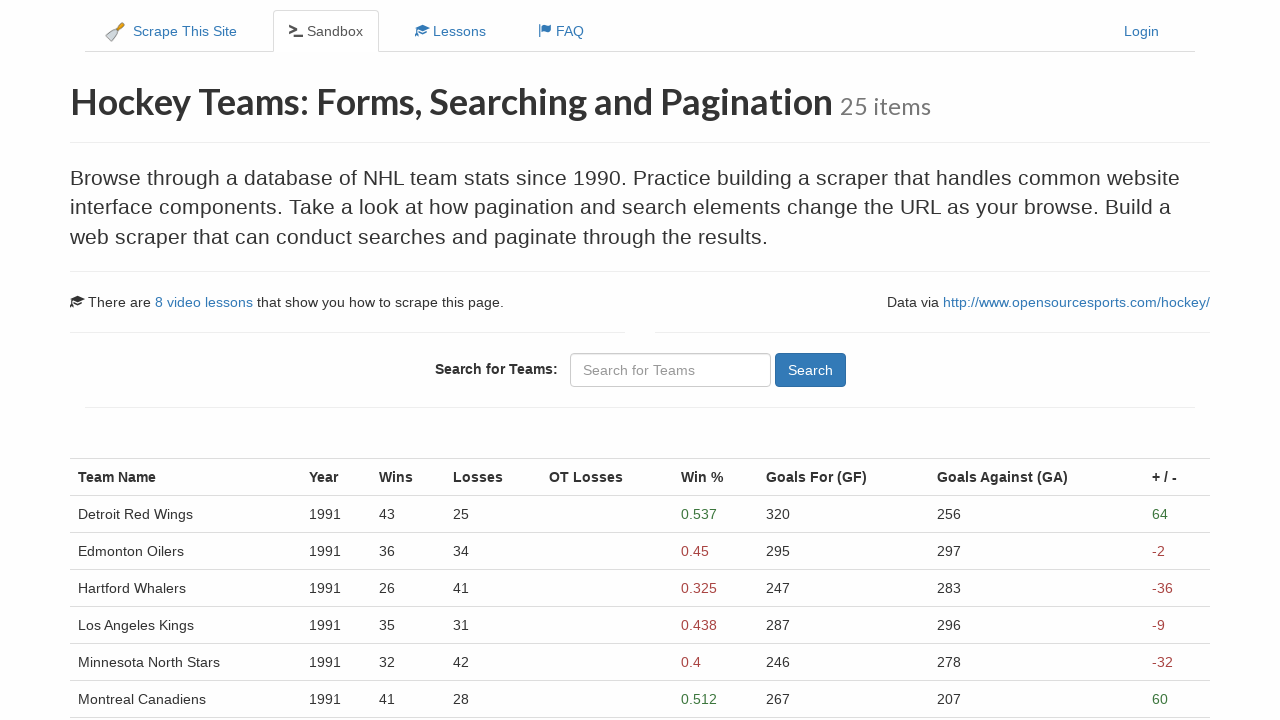

Found Next button on page
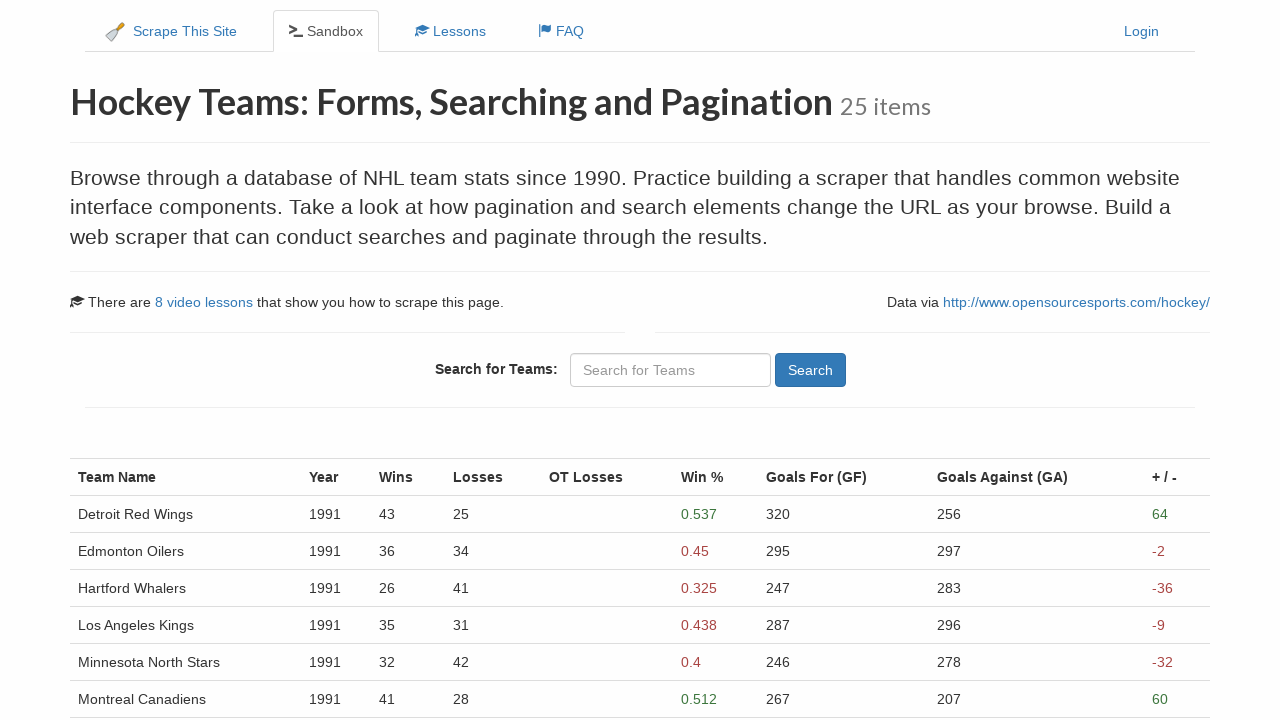

Retrieved Next button class attribute
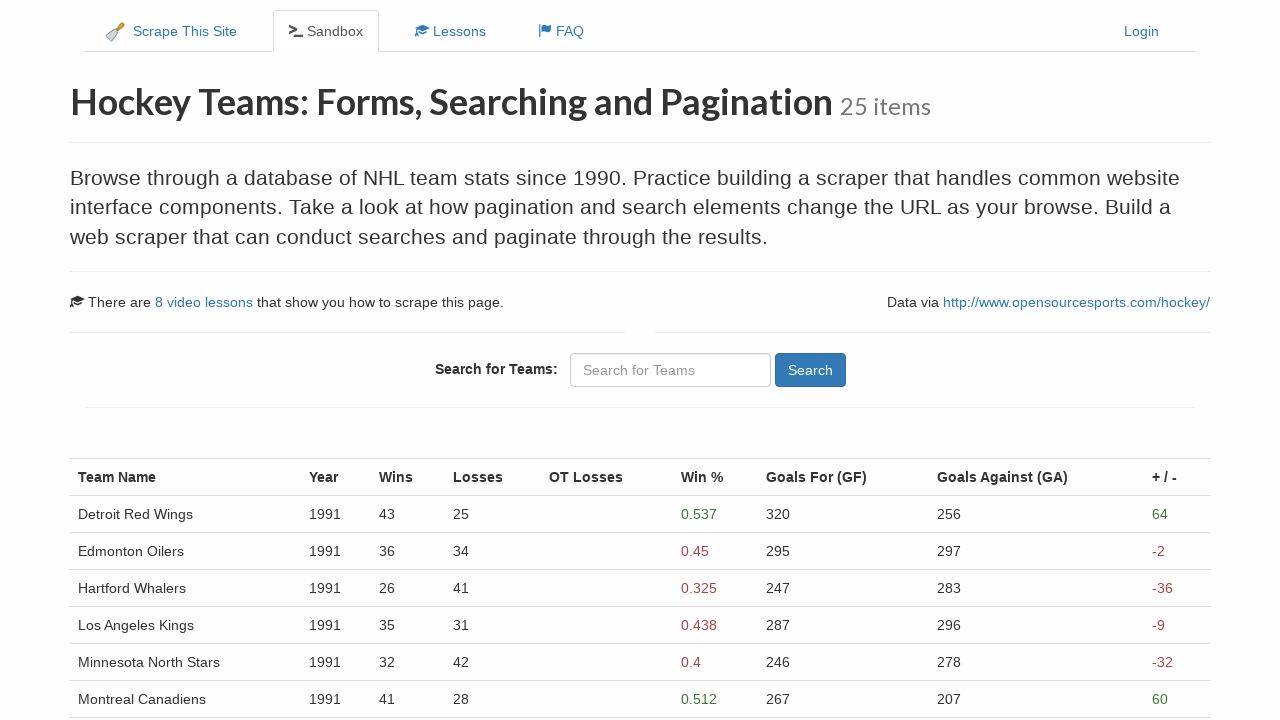

Clicked Next button to navigate to next page at (142, 548) on a[aria-label='Next']
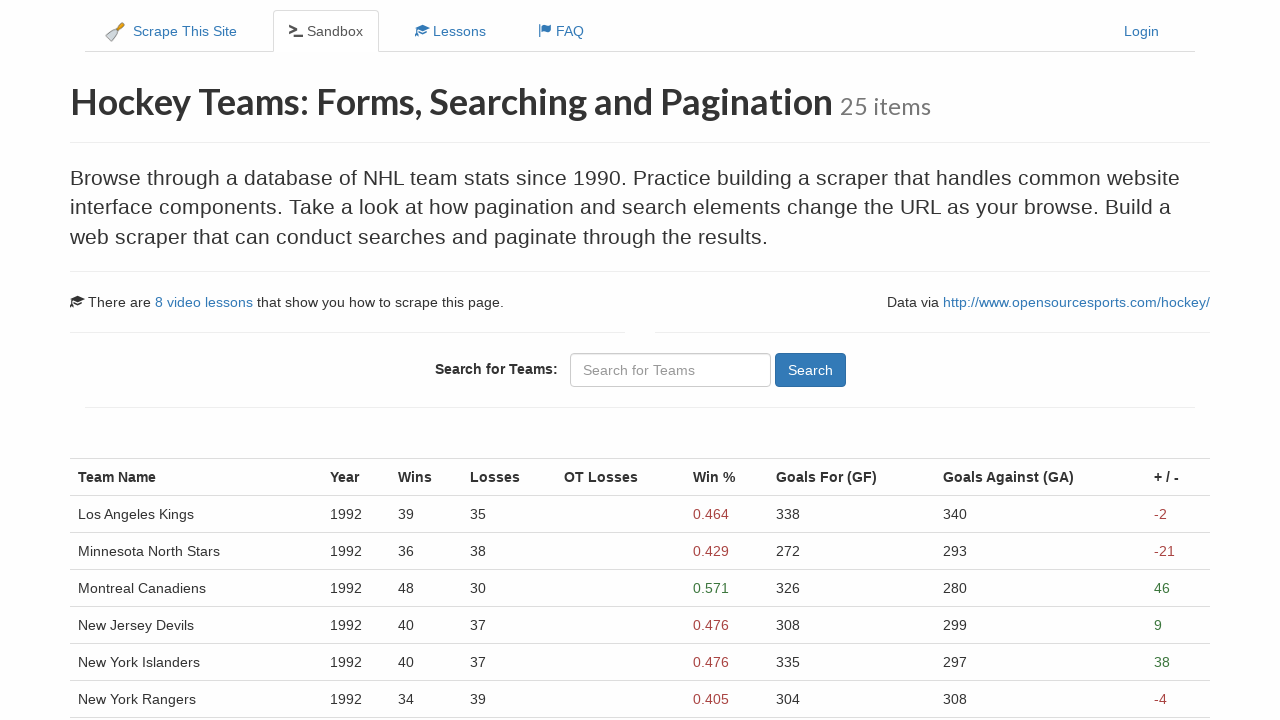

Waited for team table to load on next page
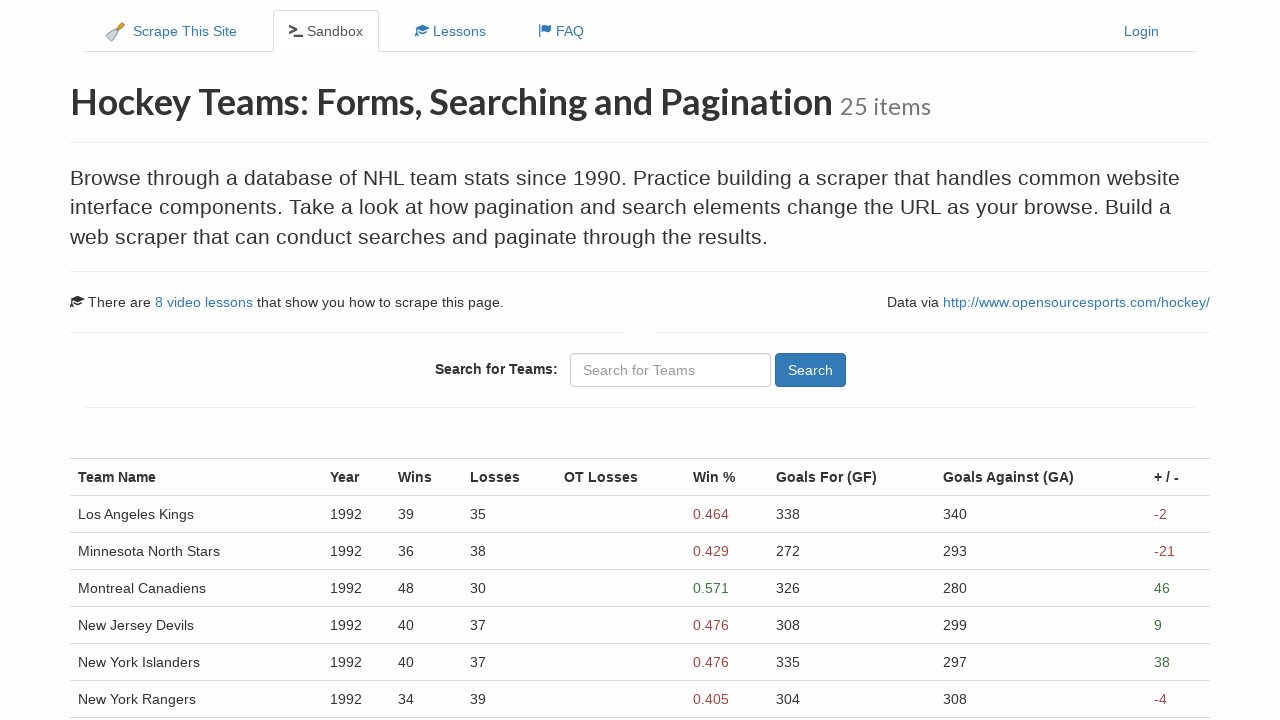

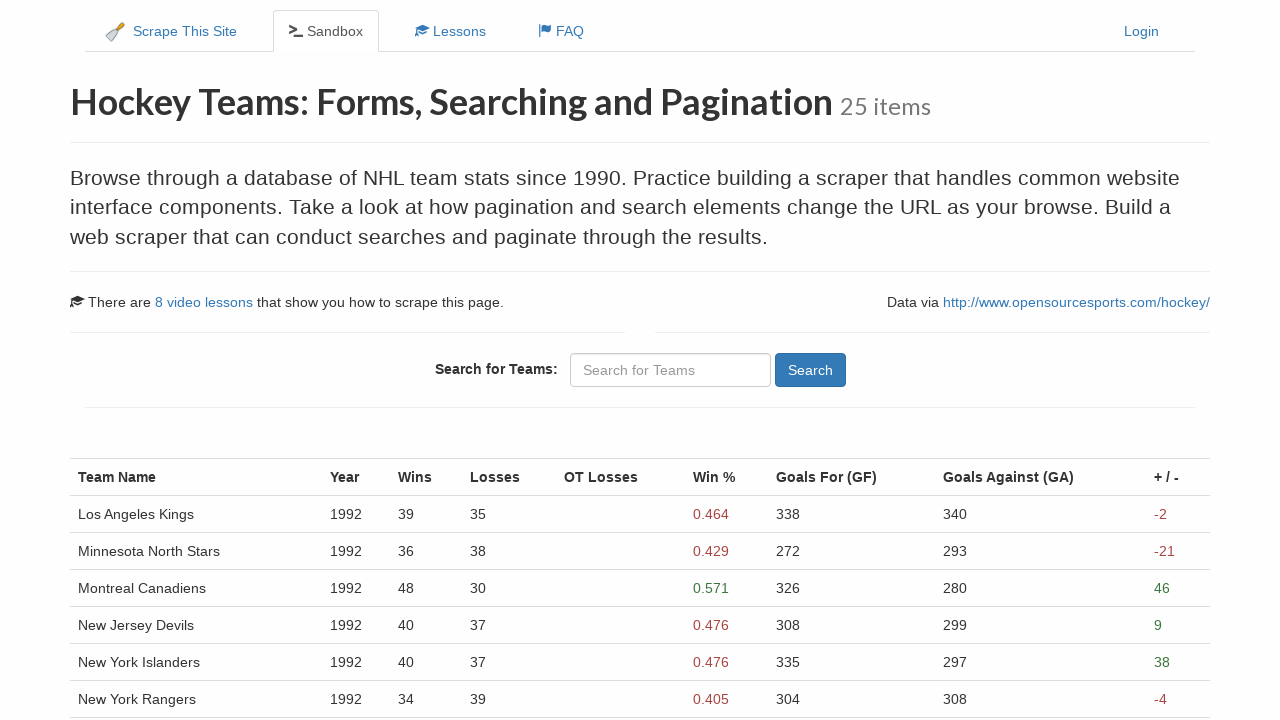